Tests A/B Testing page by navigating from the homepage and checking the page title element

Starting URL: https://the-internet.herokuapp.com

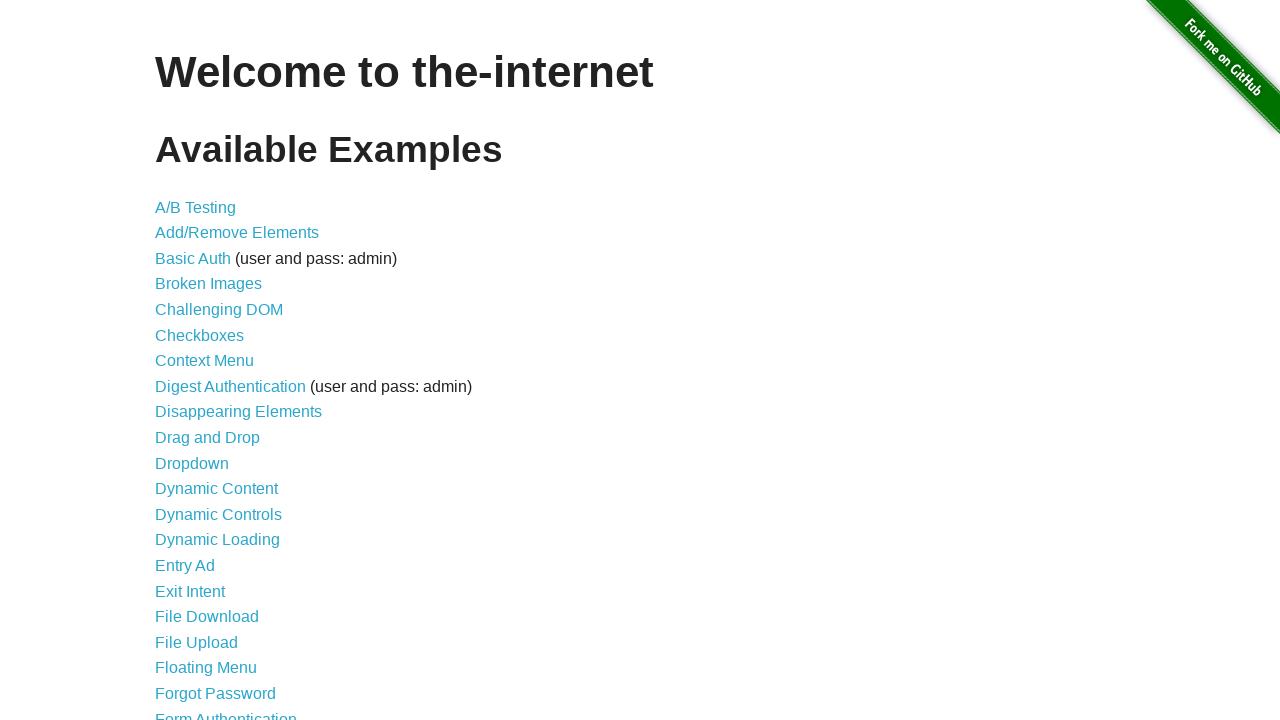

Clicked on A/B Testing link at (196, 207) on text=A/B Testing
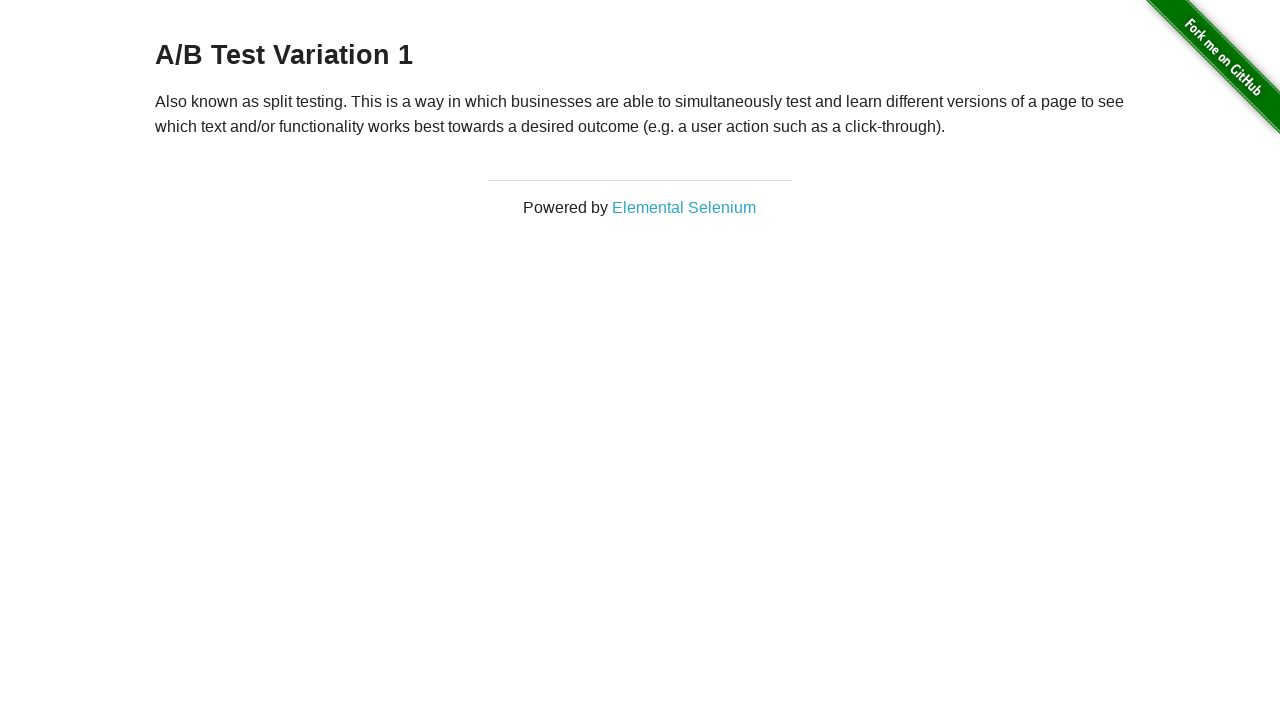

A/B Testing page loaded and h3 title element is present
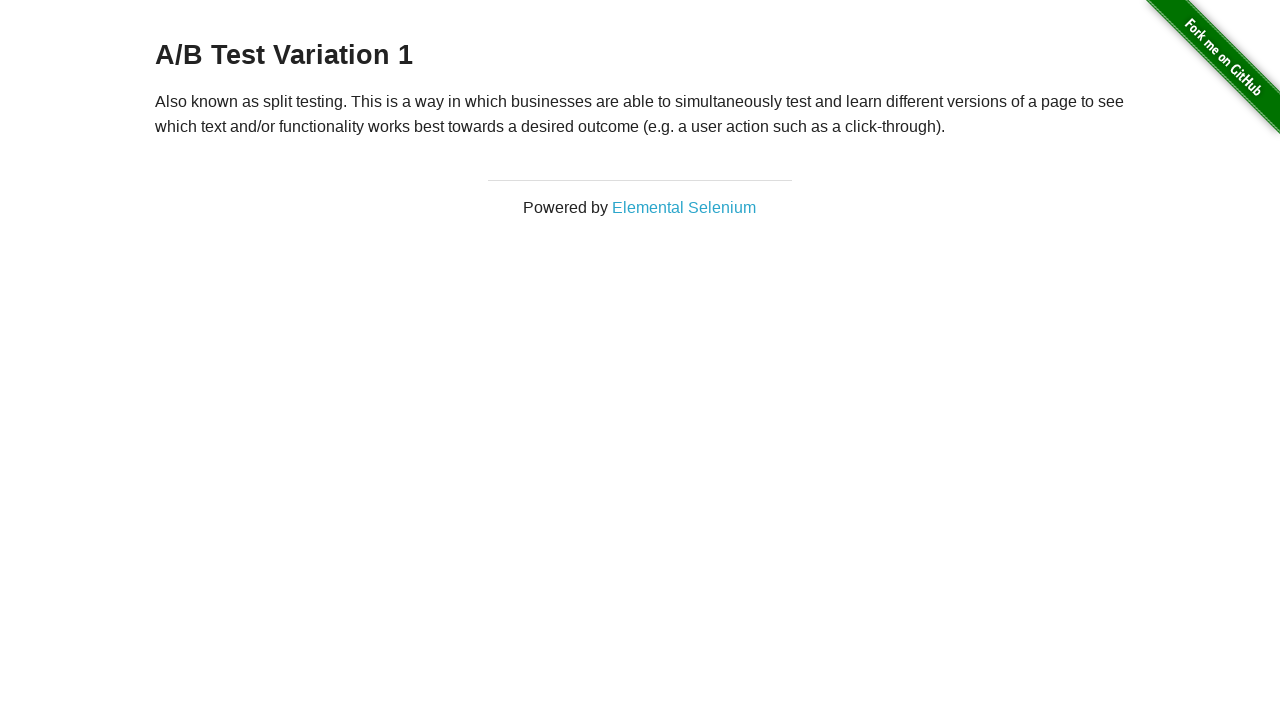

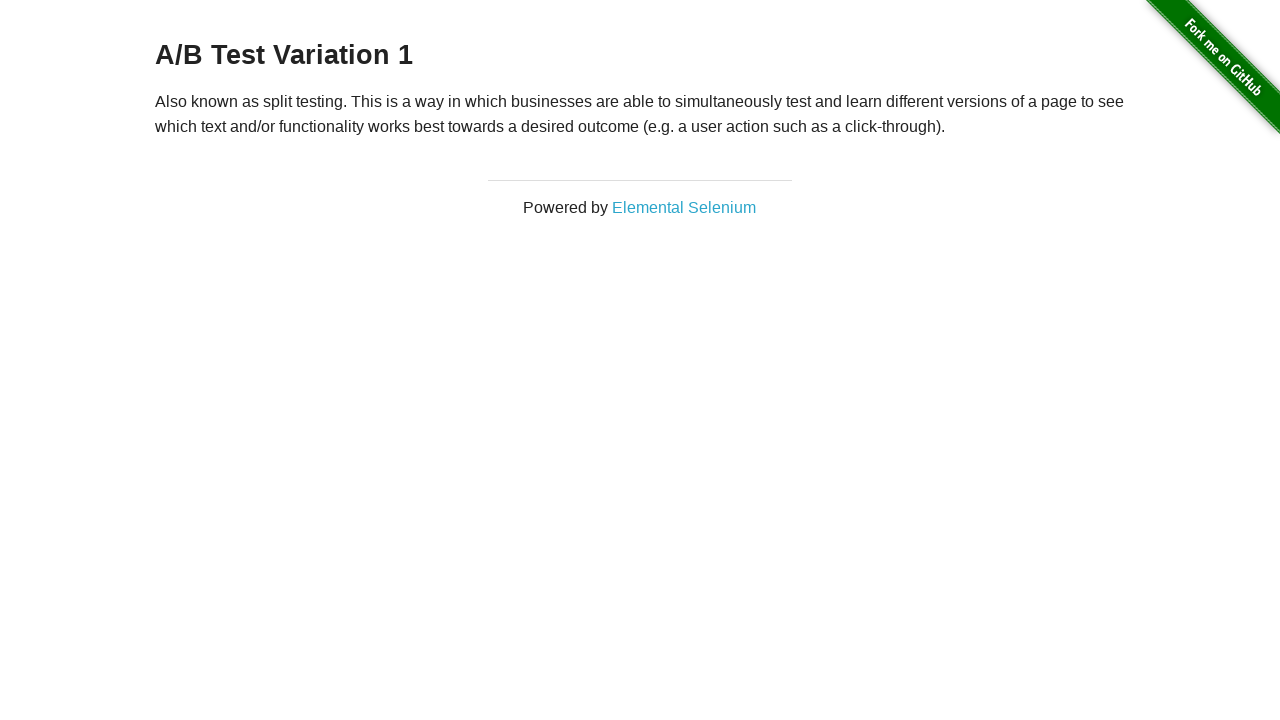